Tests various alert types including simple alerts, timer alerts, confirm dialogs, and prompt dialogs

Starting URL: https://demoqa.com/alerts

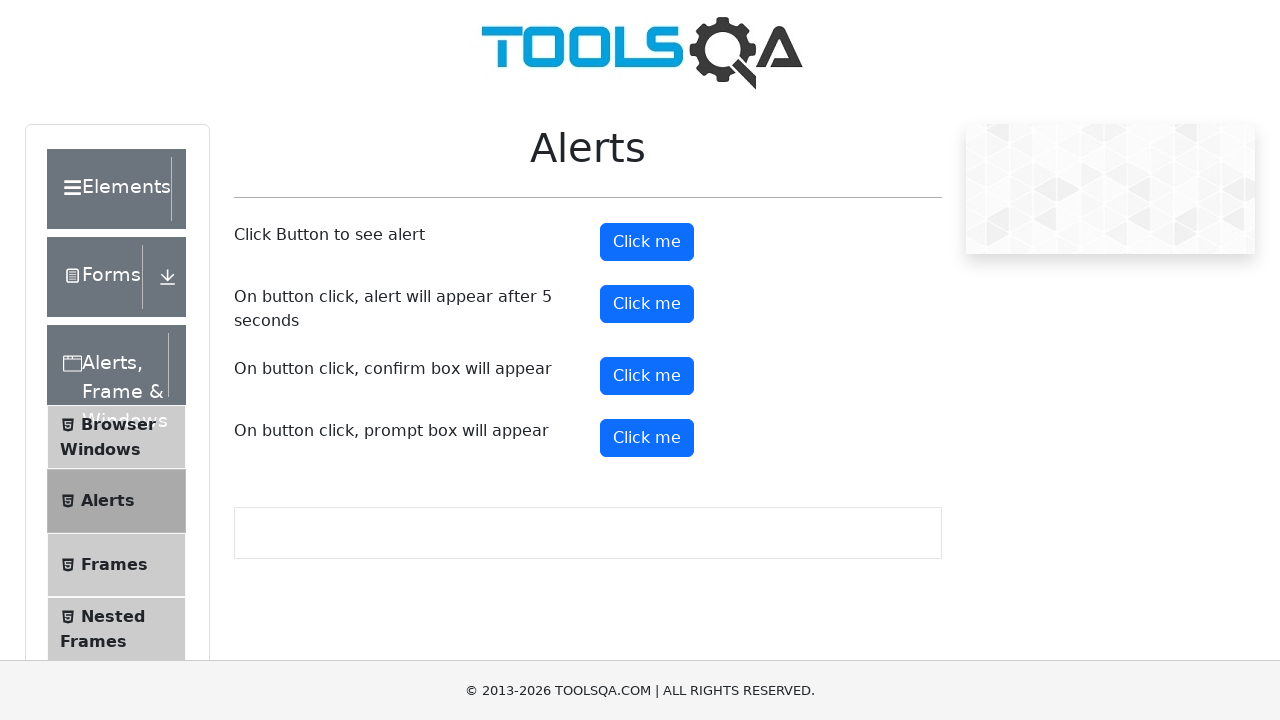

Clicked simple alert button at (647, 242) on #alertButton
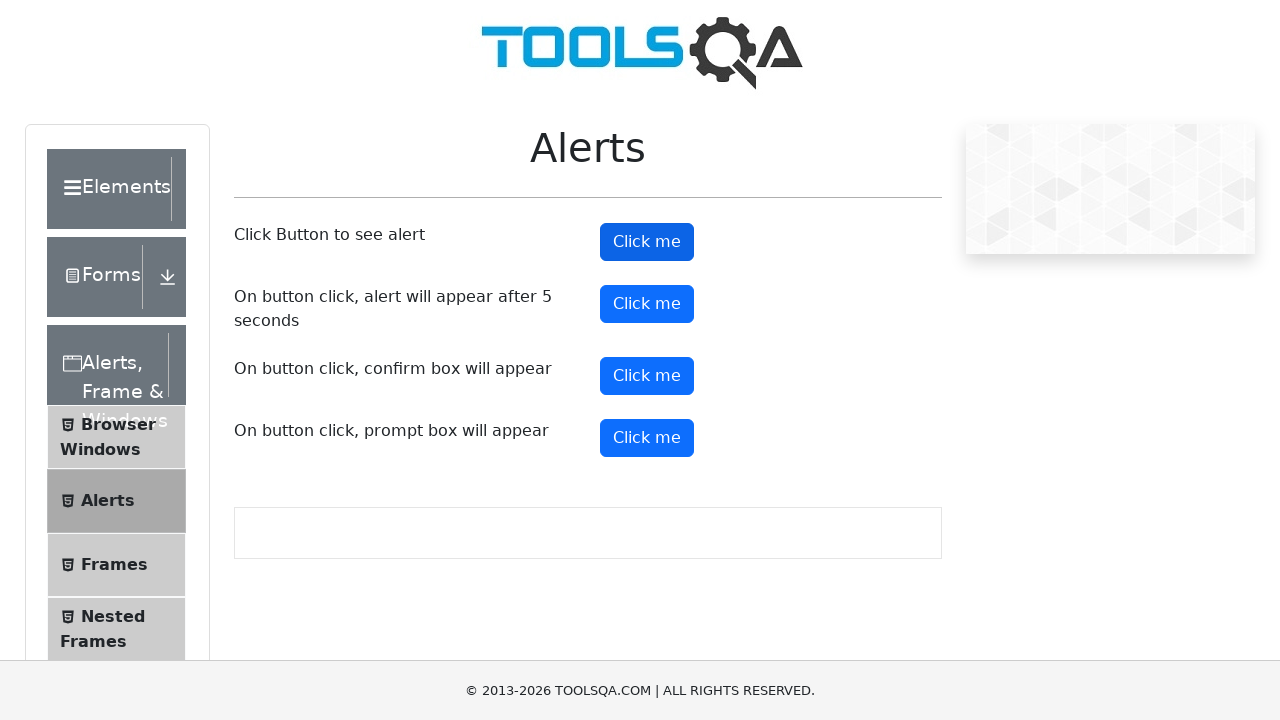

Accepted simple alert dialog
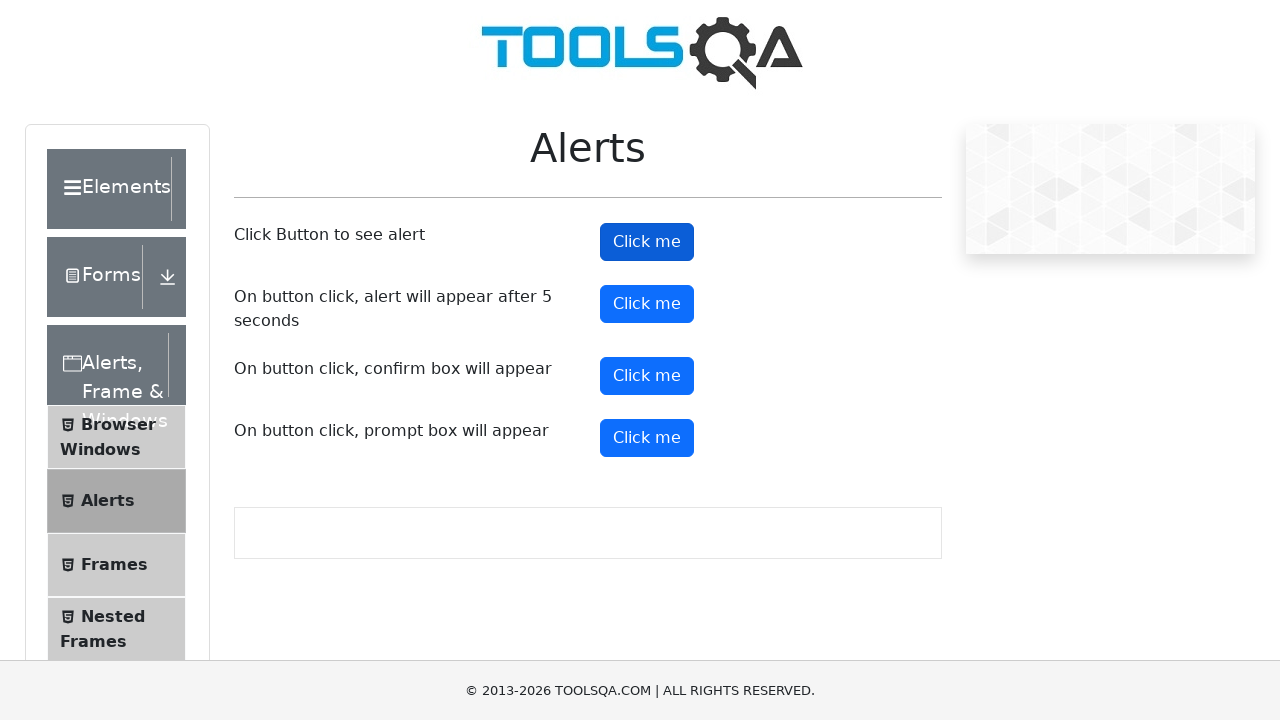

Clicked timer alert button at (647, 304) on #timerAlertButton
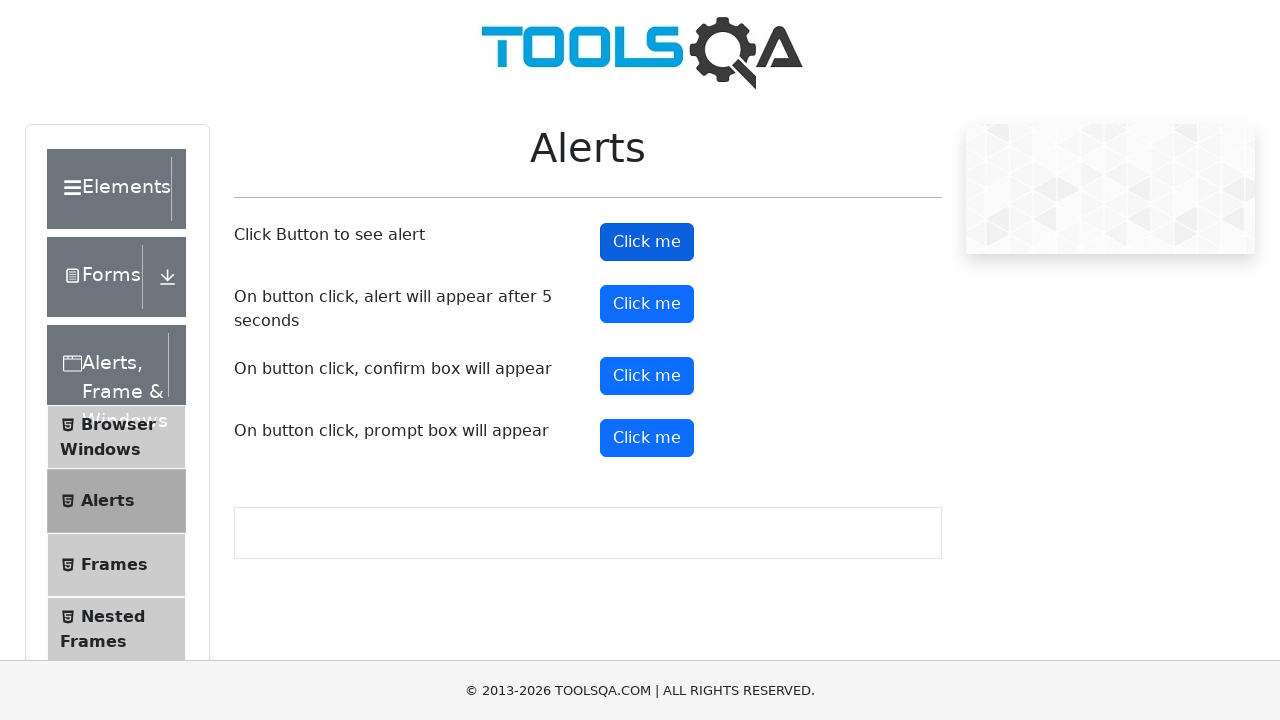

Waited 5 seconds for timer alert to appear
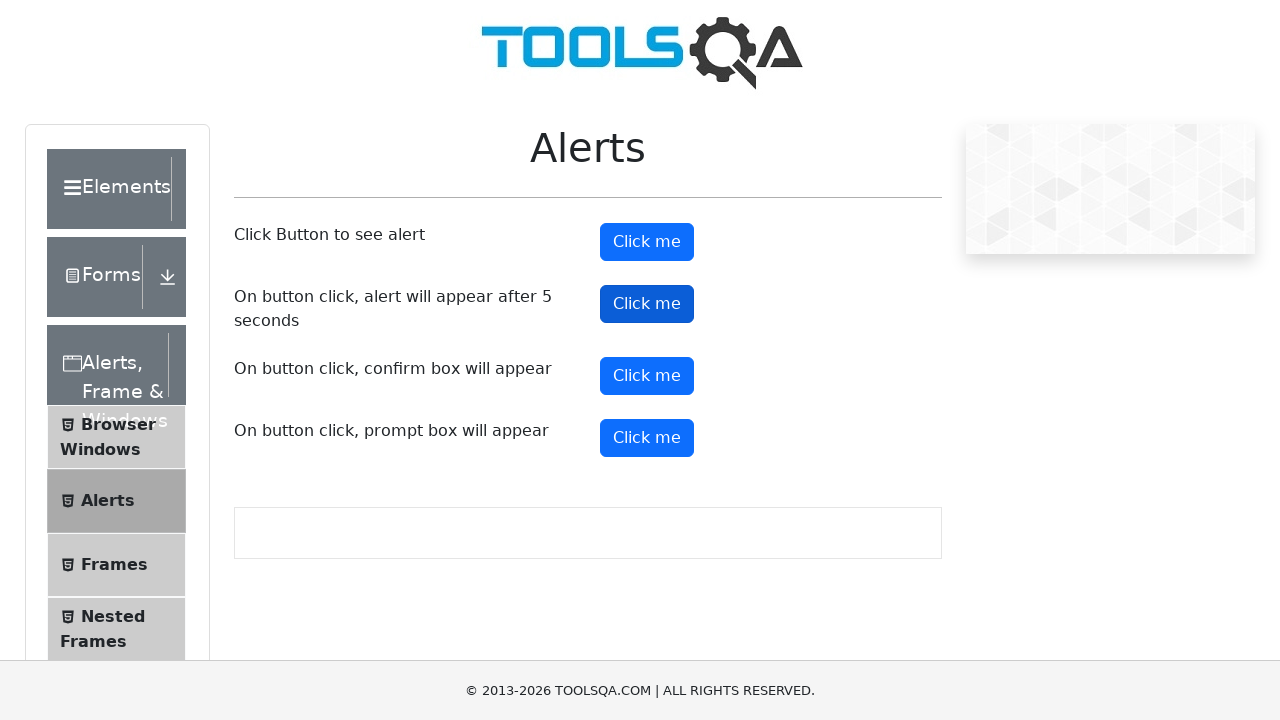

Clicked confirm dialog button at (647, 376) on #confirmButton
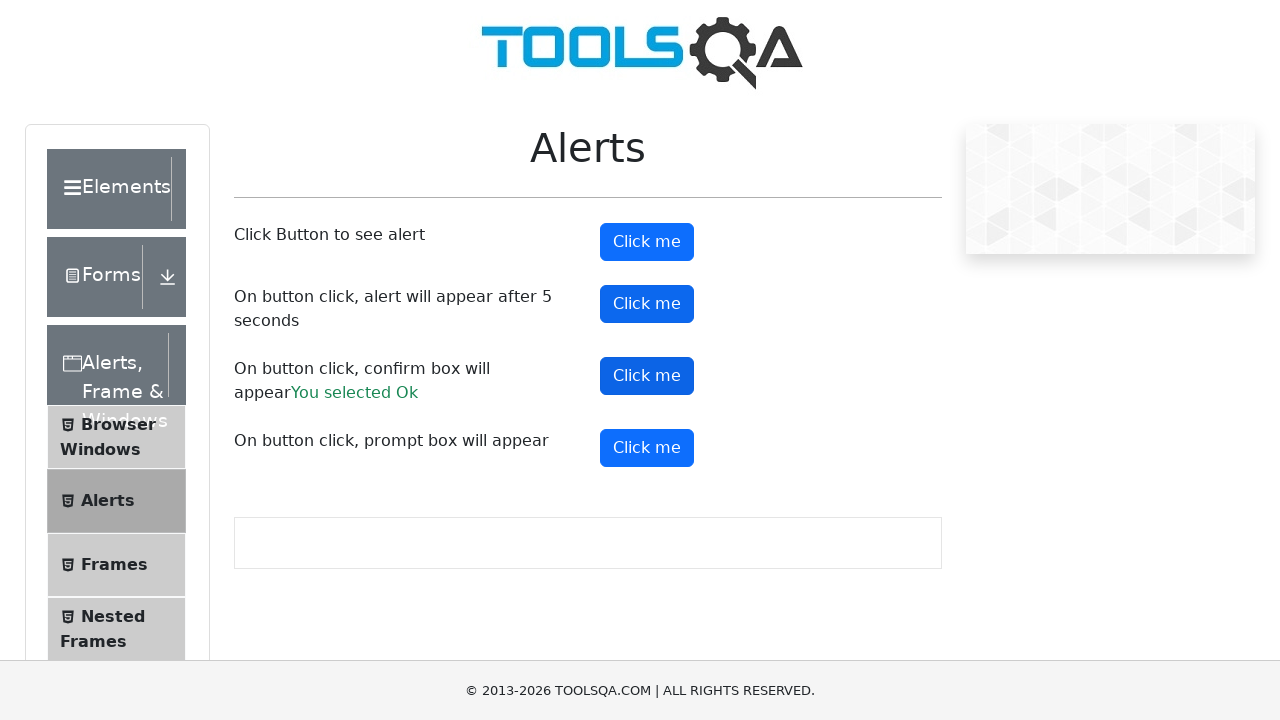

Dismissed confirm dialog
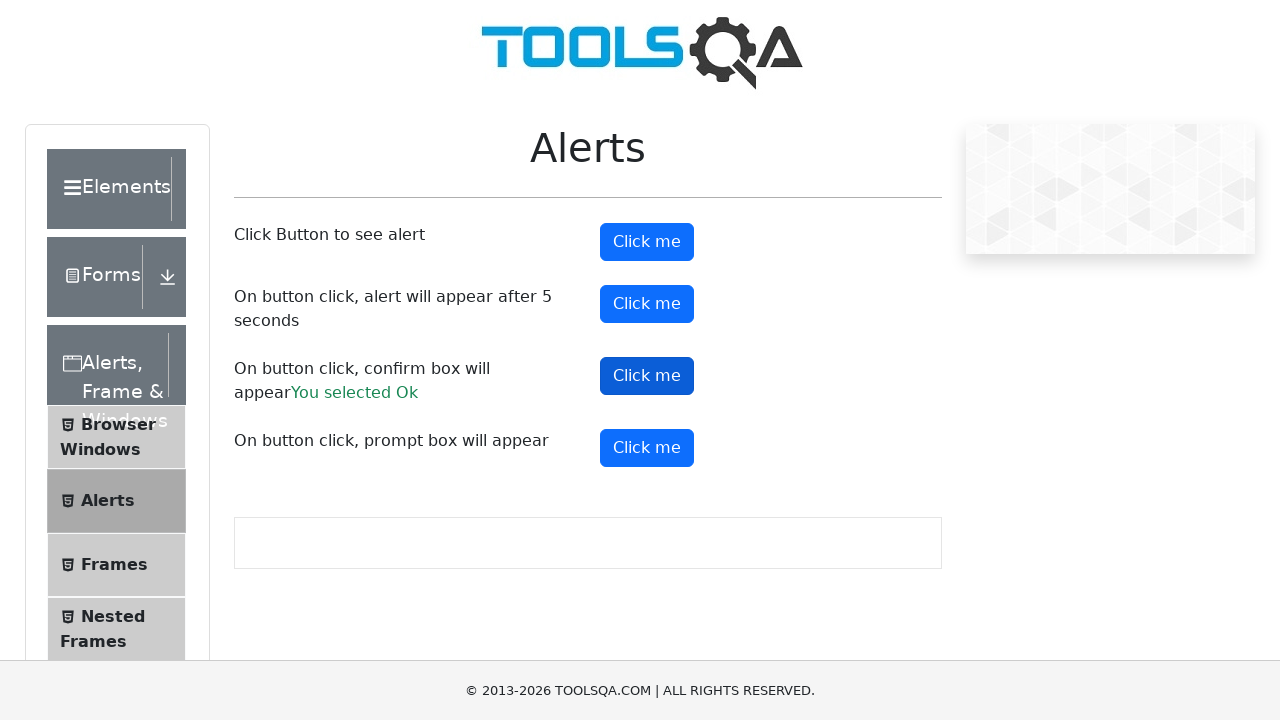

Set up prompt dialog handler to accept with text 'Nurgazy'
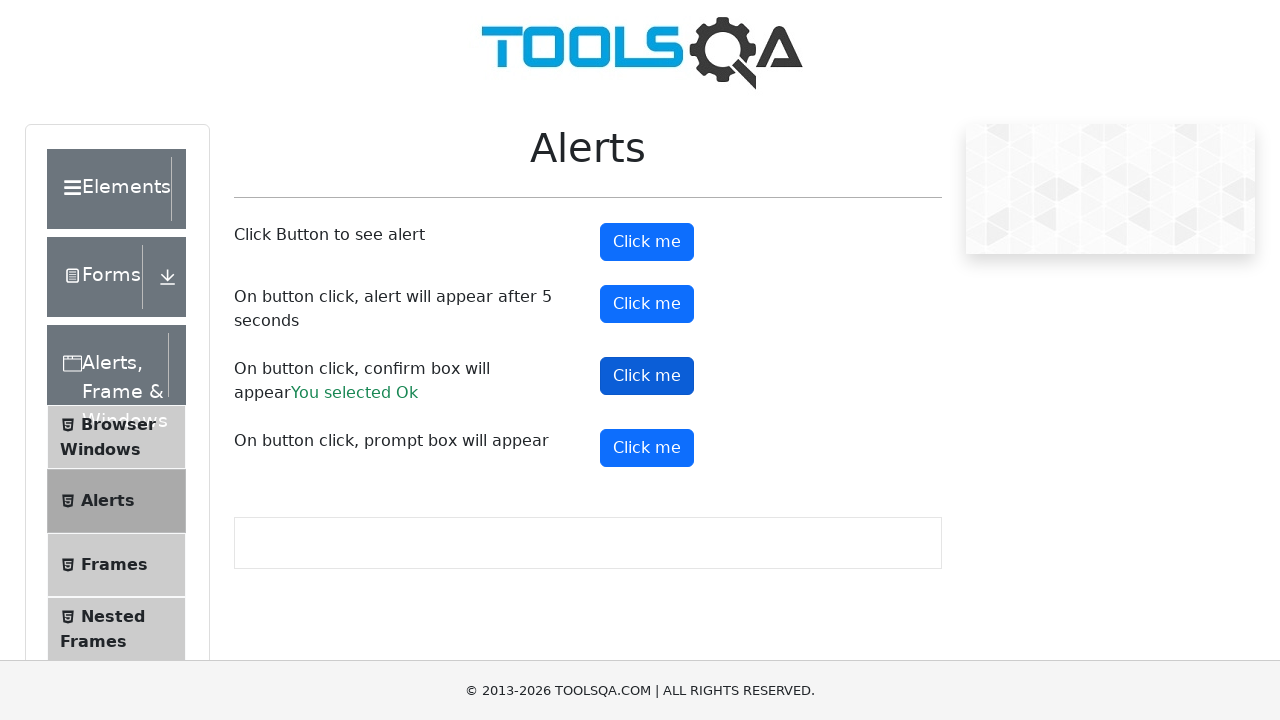

Clicked prompt button and accepted with text 'Nurgazy' at (647, 448) on #promtButton
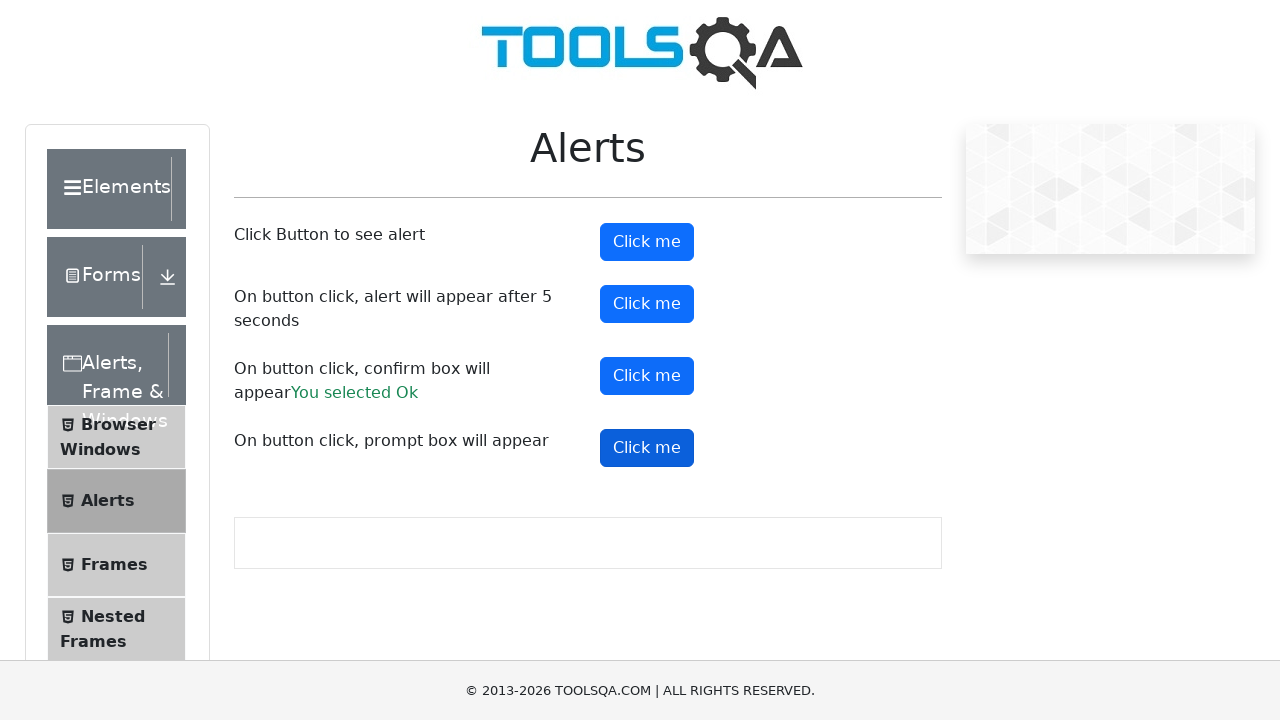

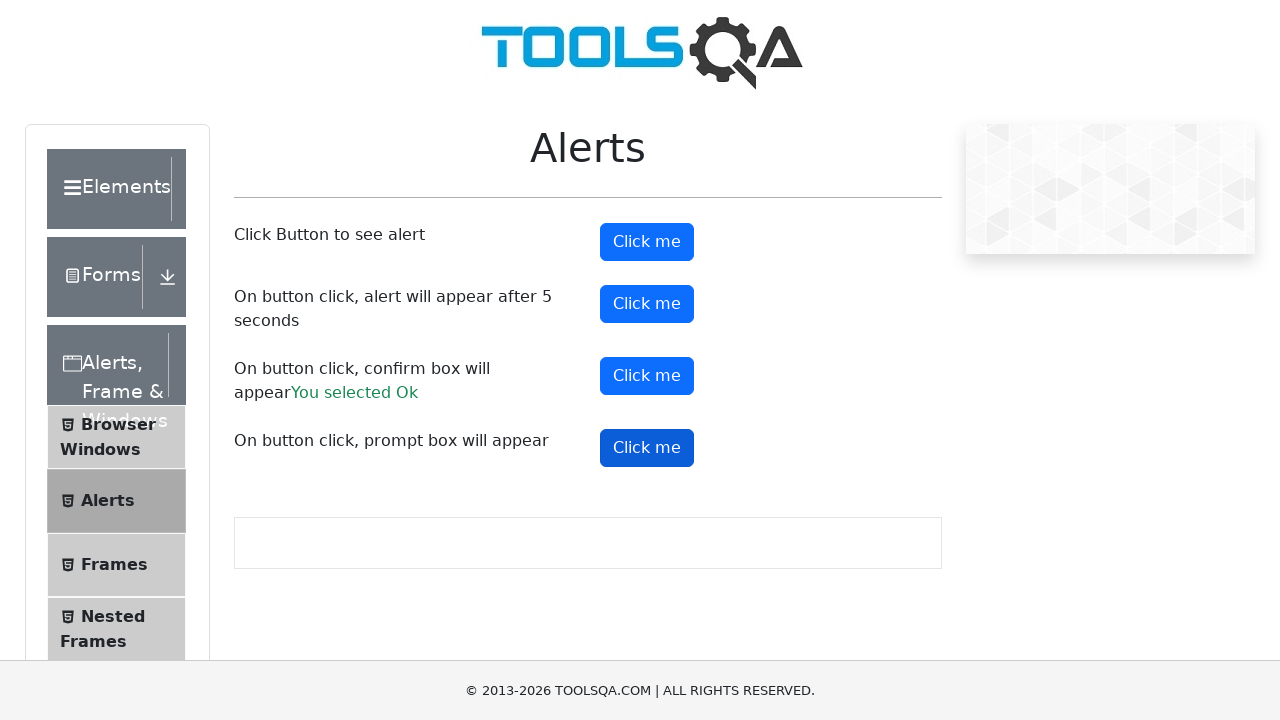